Tests the calculator's division operation with negative floating point numbers

Starting URL: https://gerabarud.github.io/is3-calculadora/

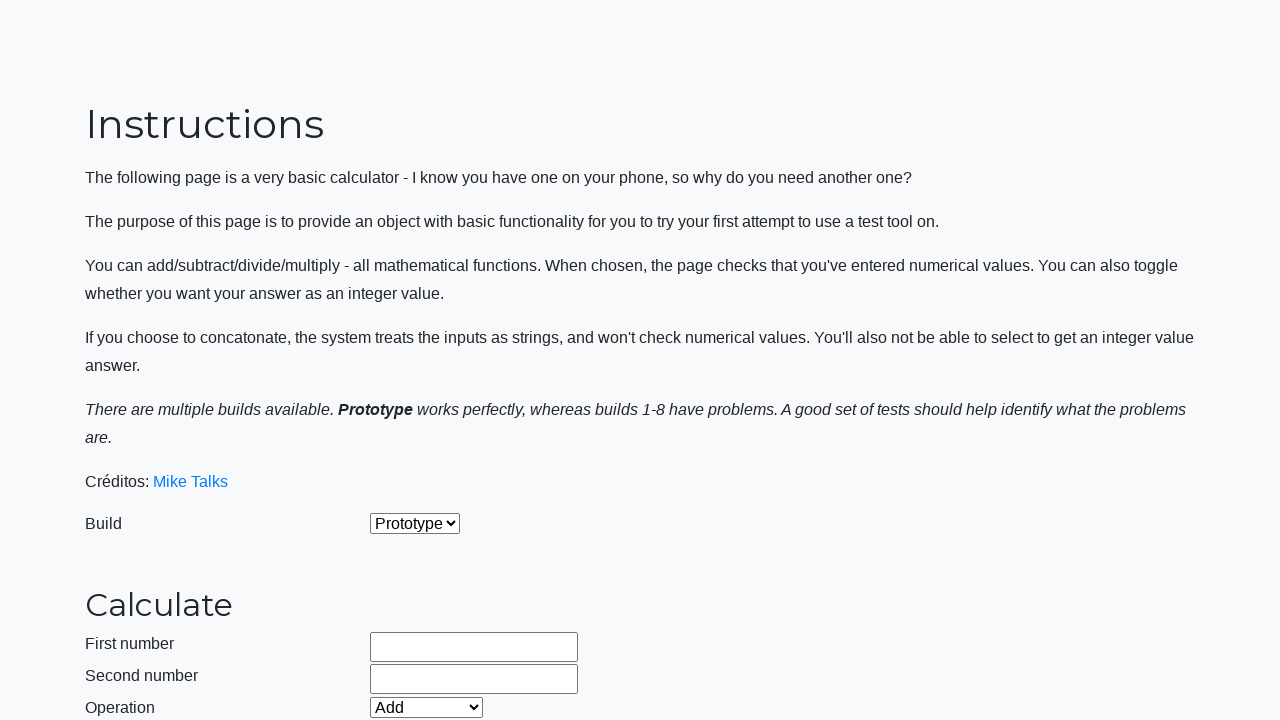

Selected build version 2 on #selectBuild
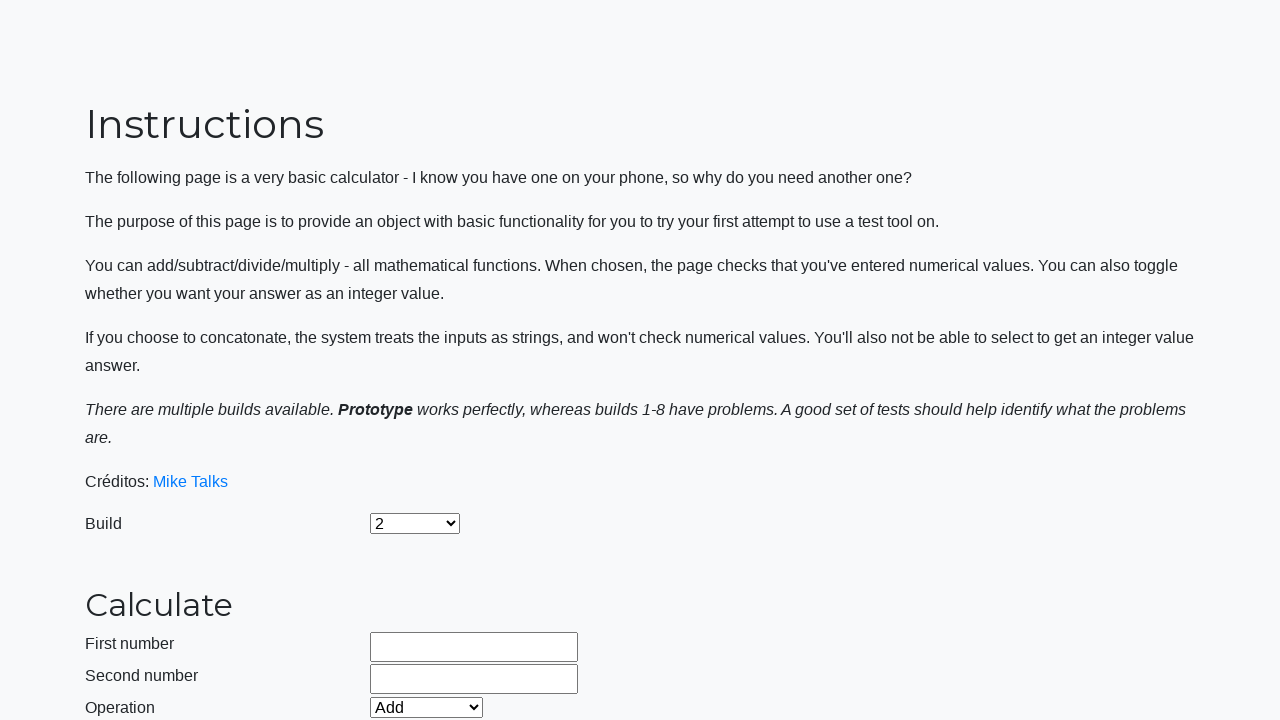

Entered first negative decimal number -9999999.9 on #number1Field
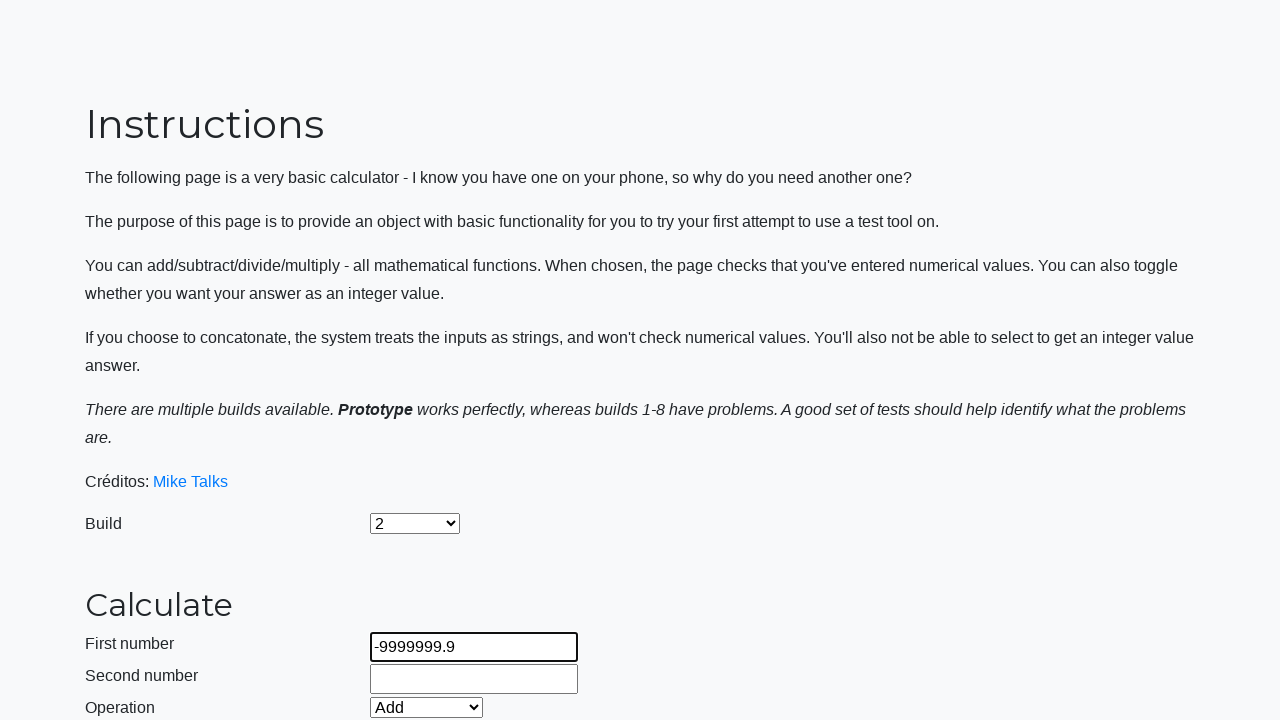

Entered second negative decimal number -9999999.9 on #number2Field
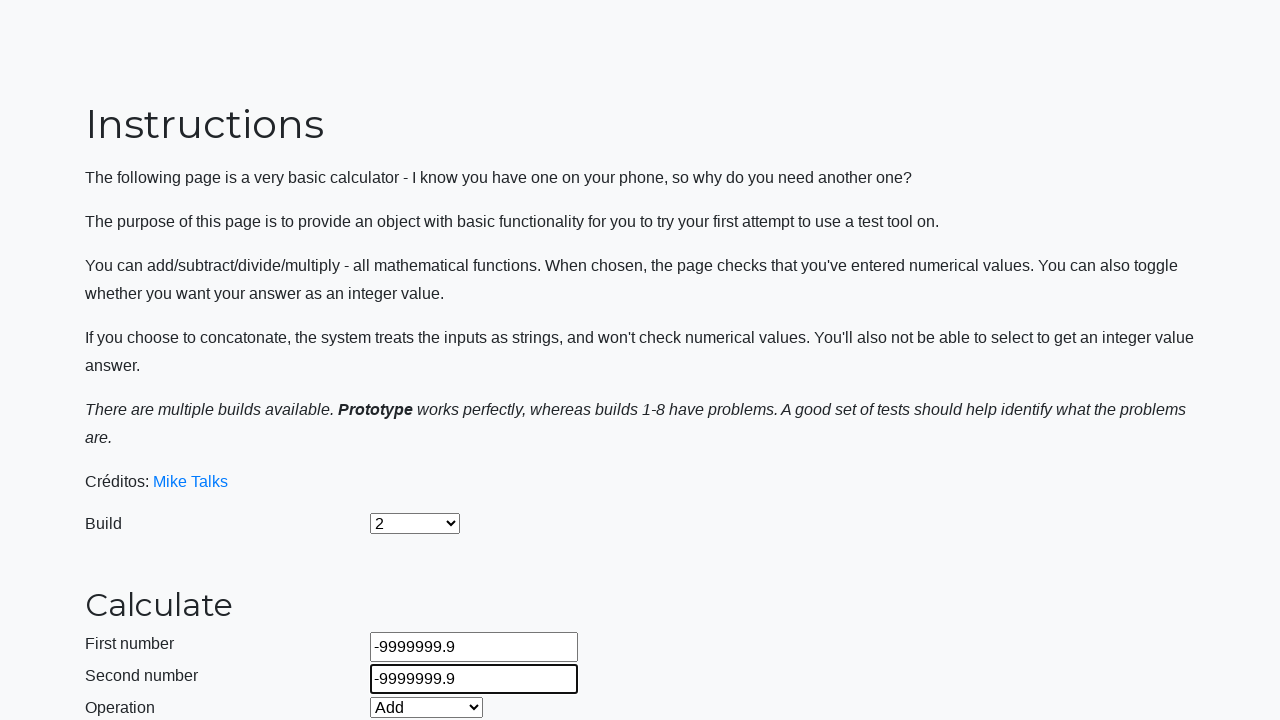

Selected Divide operation on #selectOperationDropdown
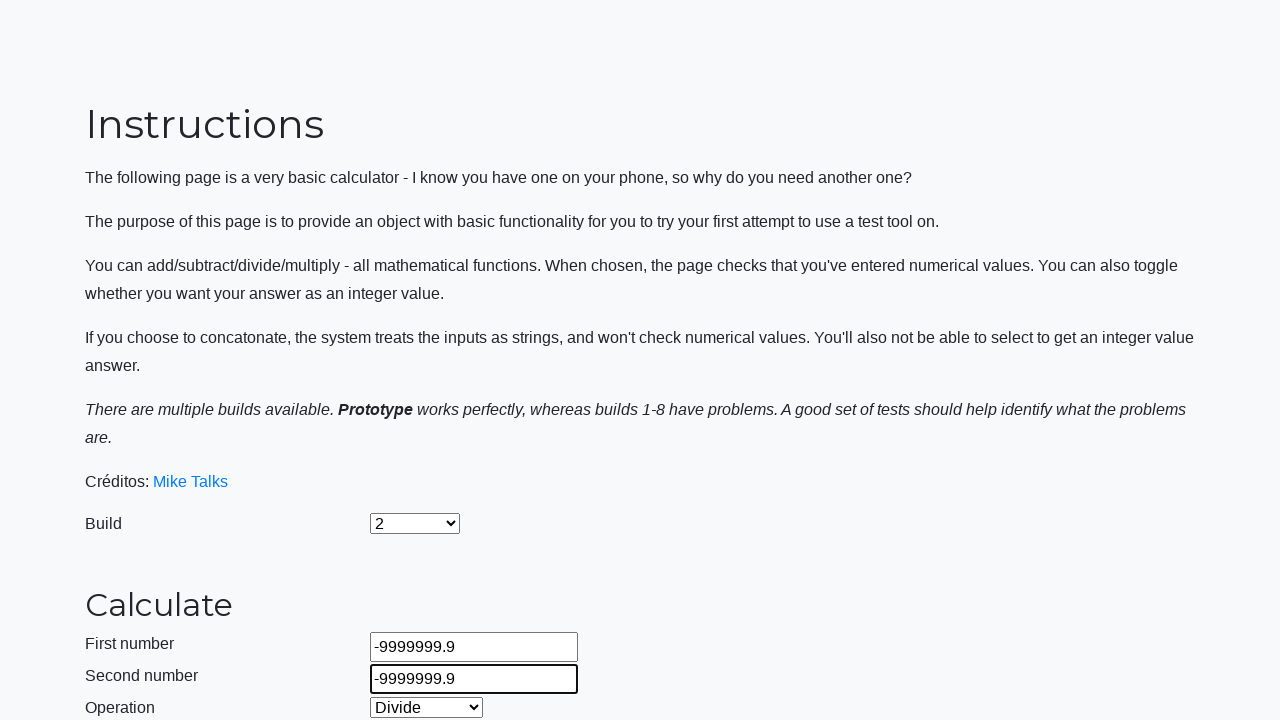

Clicked calculate button for division of negative numbers at (422, 451) on #calculateButton
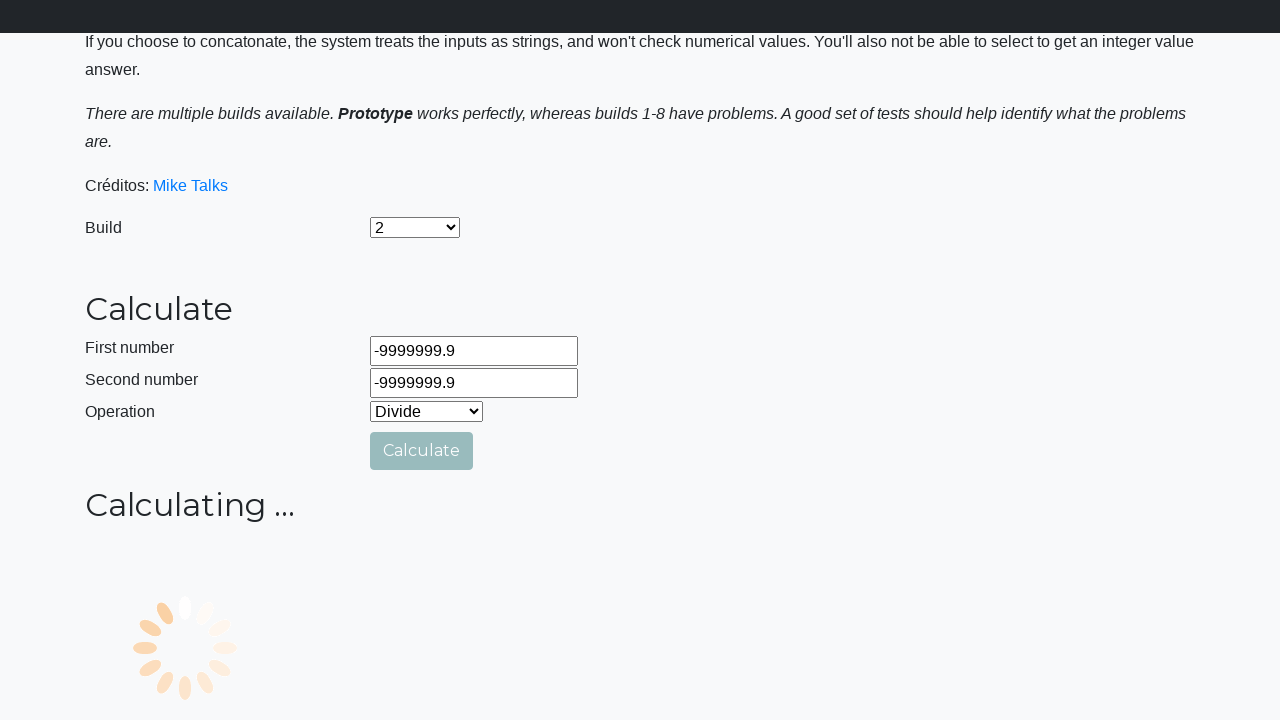

Waited for calculation result
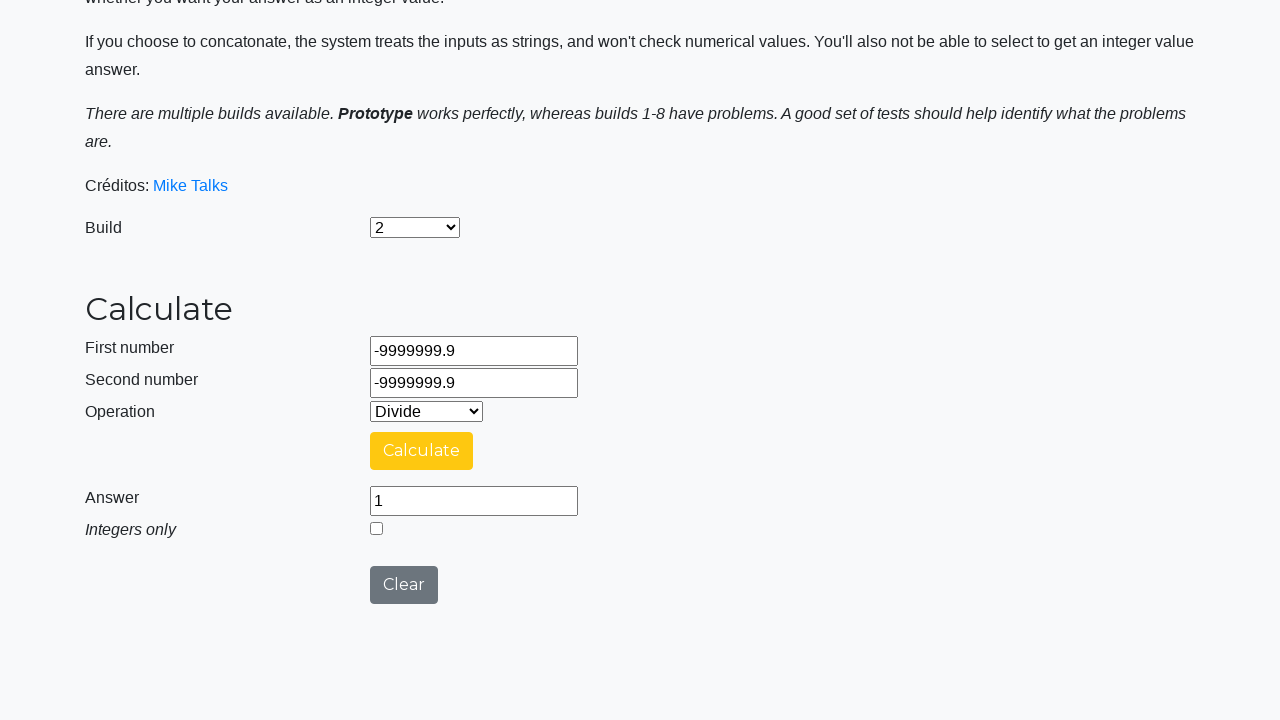

Clicked integers only checkbox at (376, 528) on #integerSelect
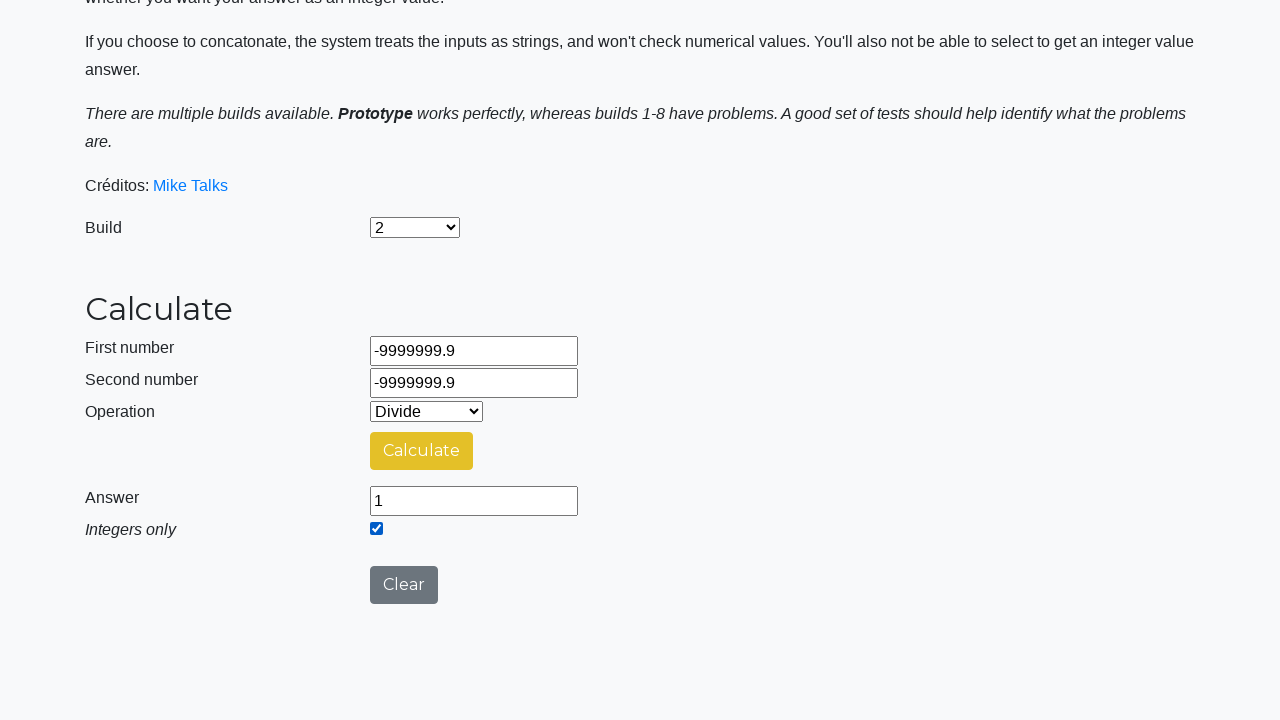

Clicked calculate button again with integers only option enabled at (422, 451) on #calculateButton
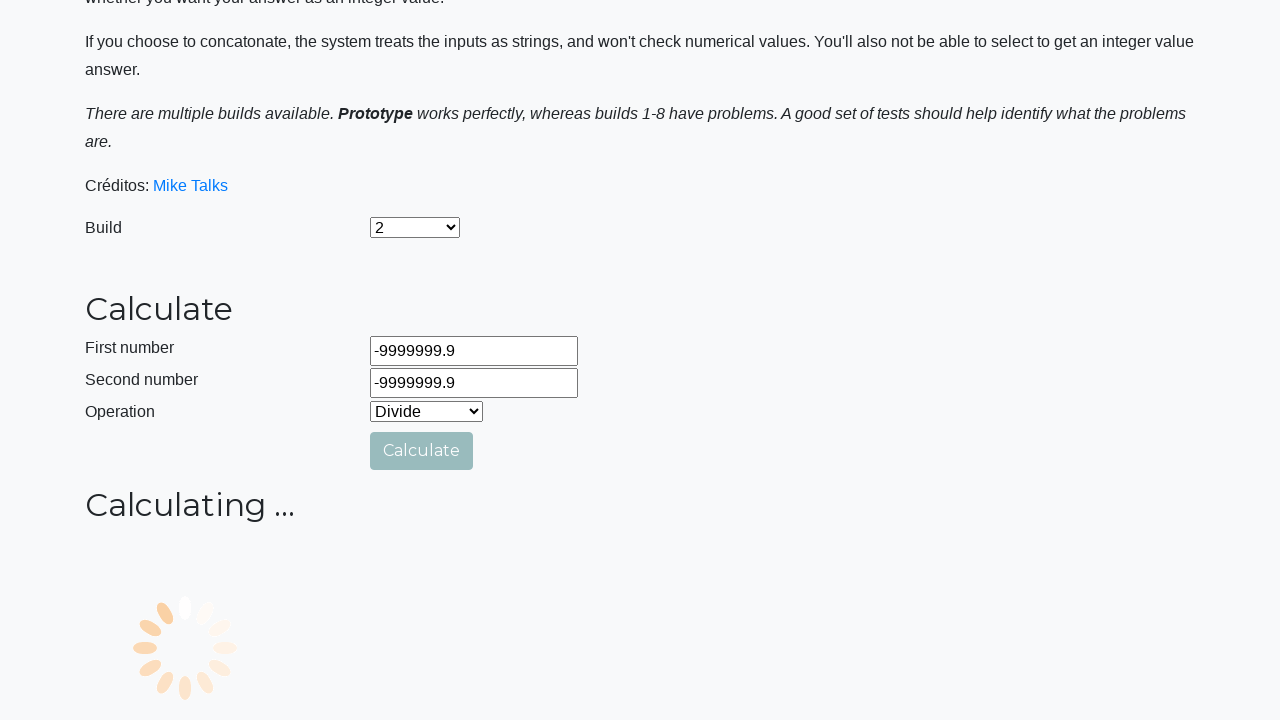

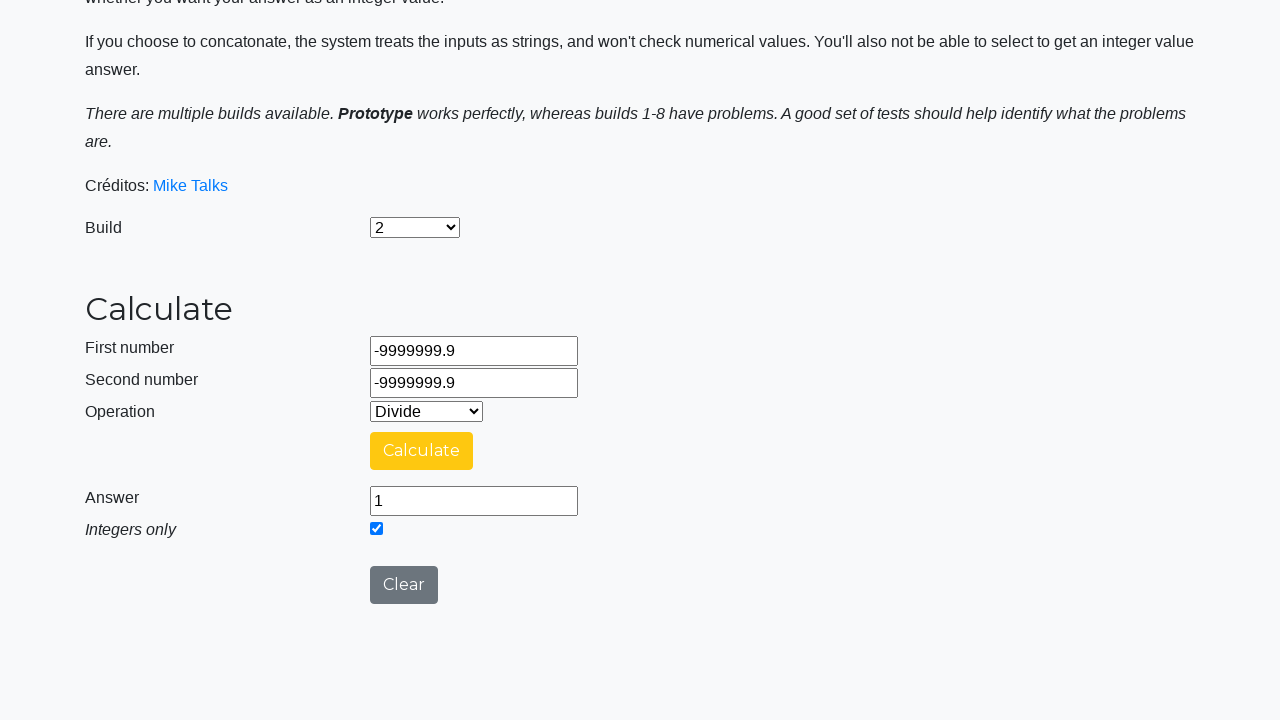